Tests dropdown selection by selecting a value from the old-style select menu

Starting URL: https://demoqa.com/select-menu

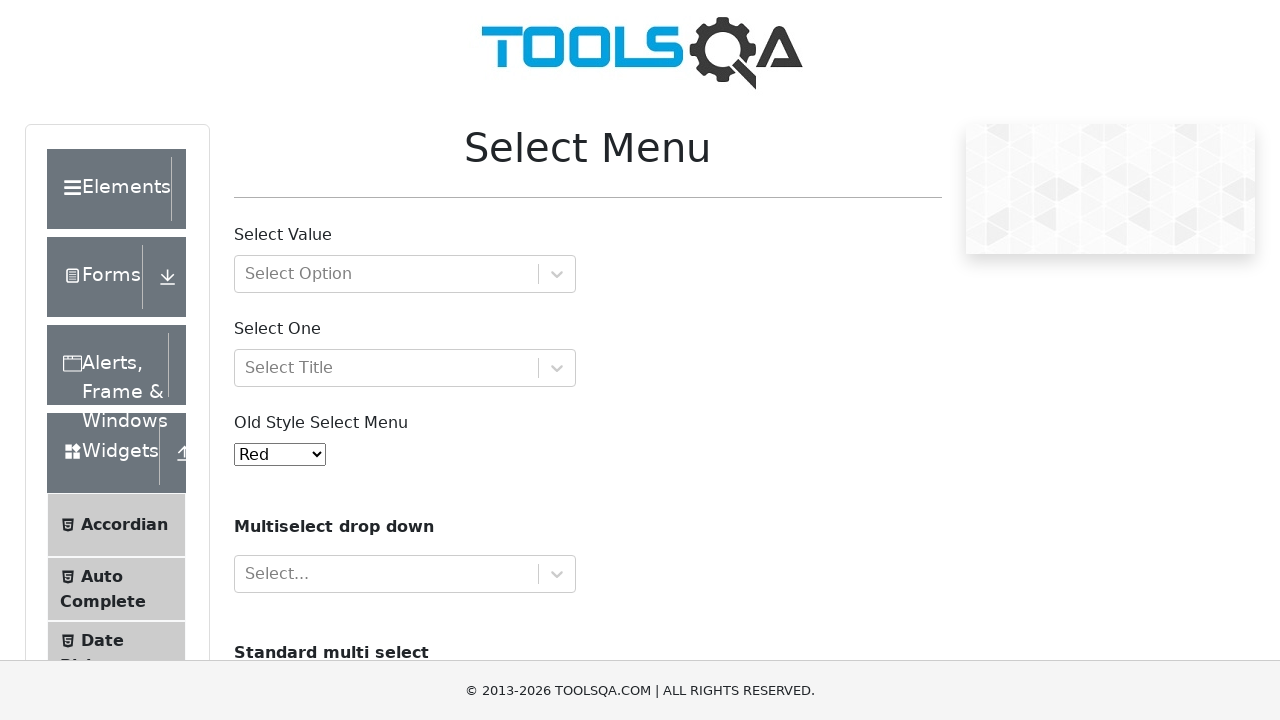

Selected value '3' from old-style select menu on #oldSelectMenu
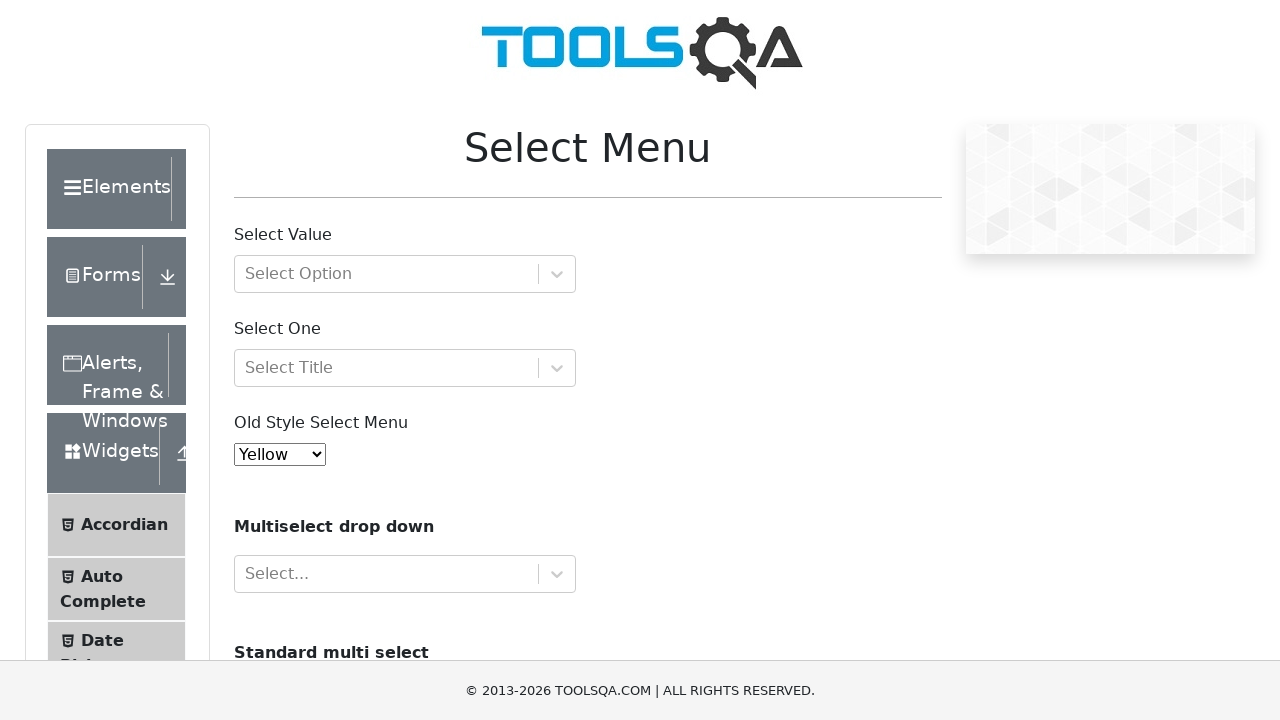

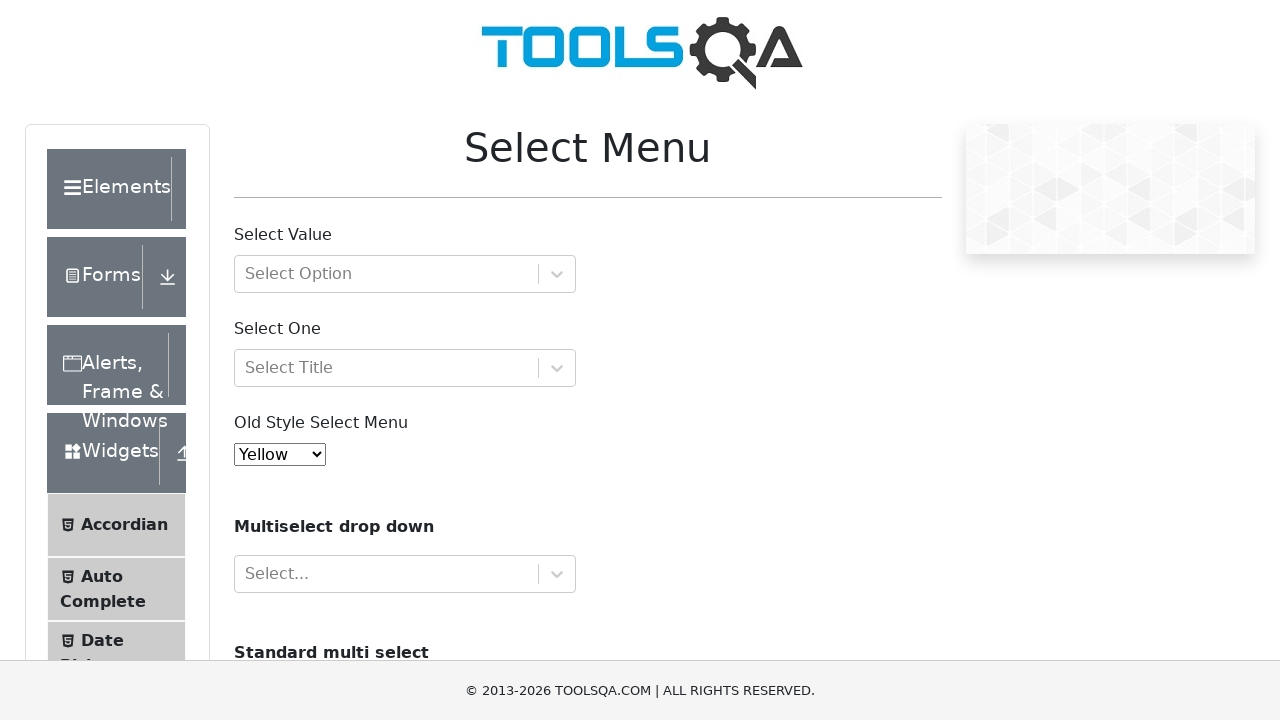